Tests the add to cart functionality on an e-commerce demo site by adding an iPhone 12 to the cart and verifying it appears in the cart pane.

Starting URL: https://bstackdemo.com/

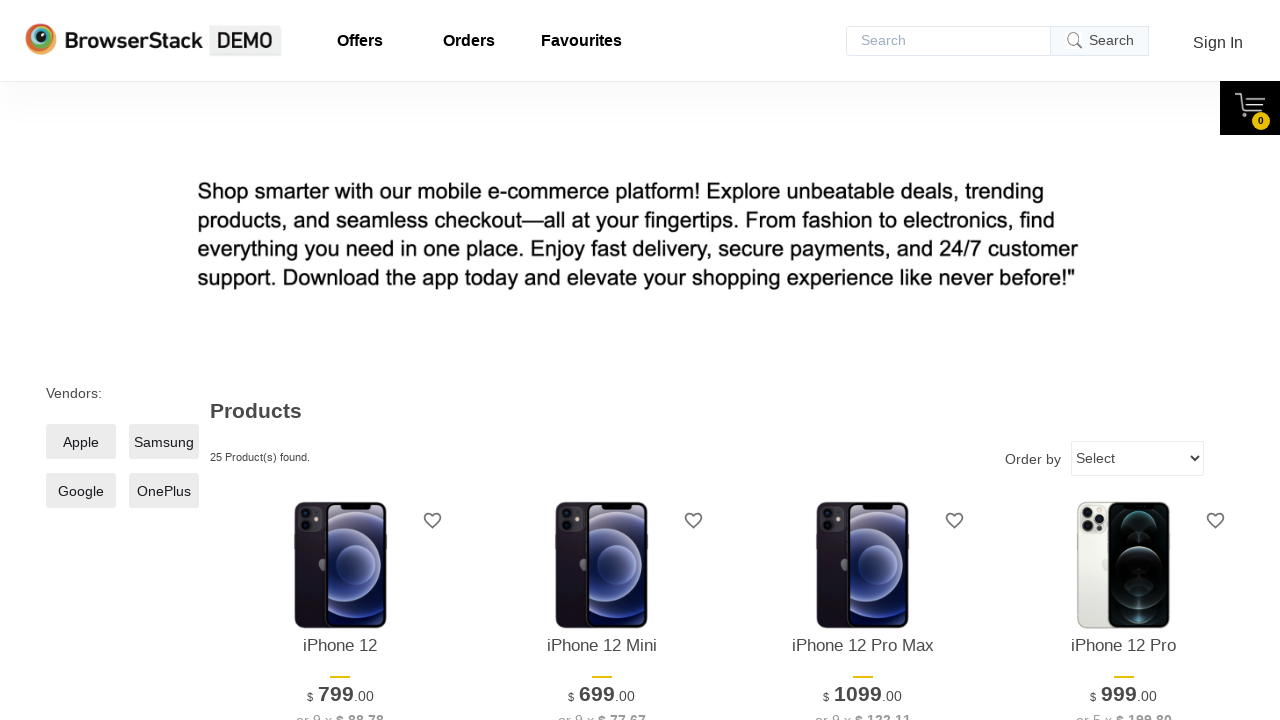

Waited for page to load with 'StackDemo' in title
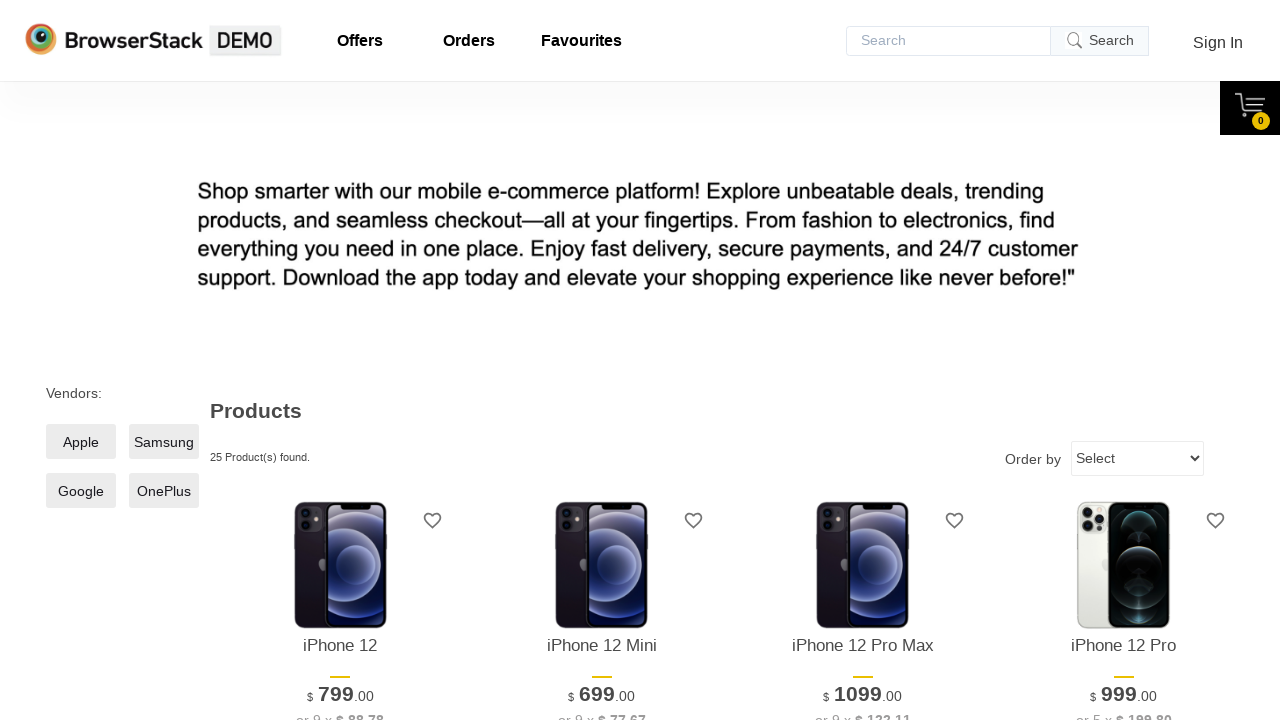

Located iPhone 12 product element on page
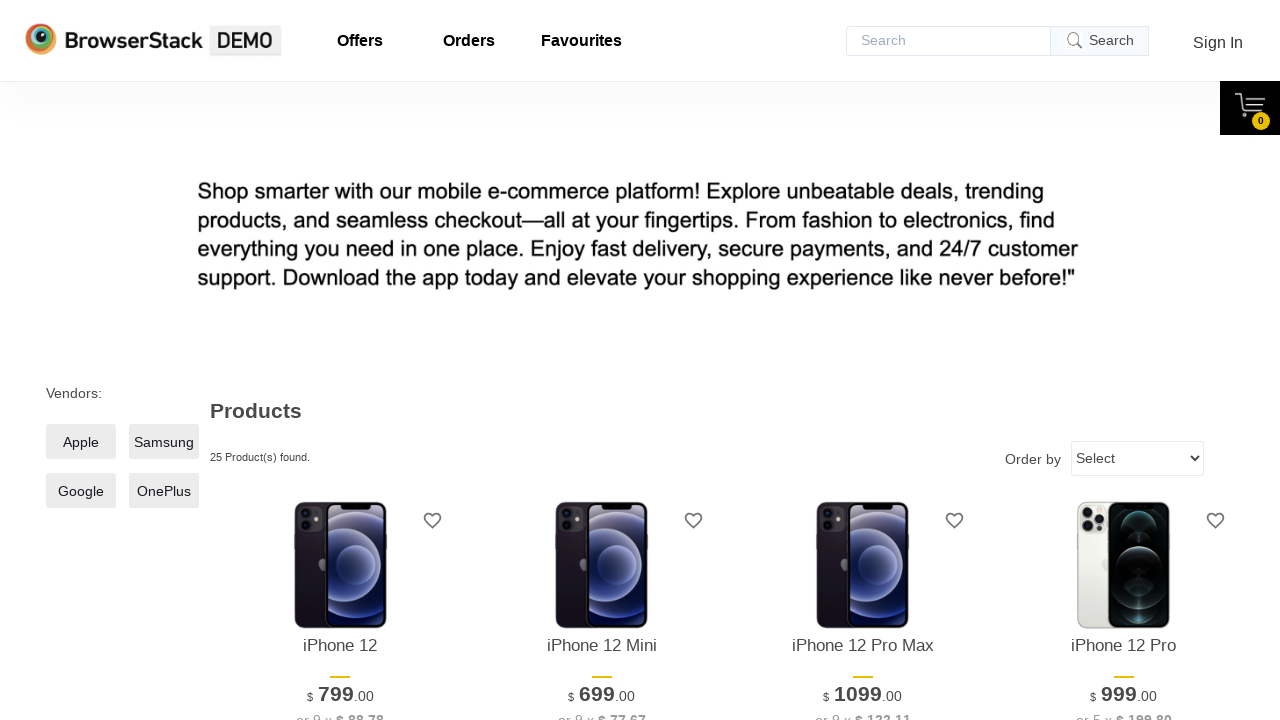

Retrieved product name from page: iPhone 12
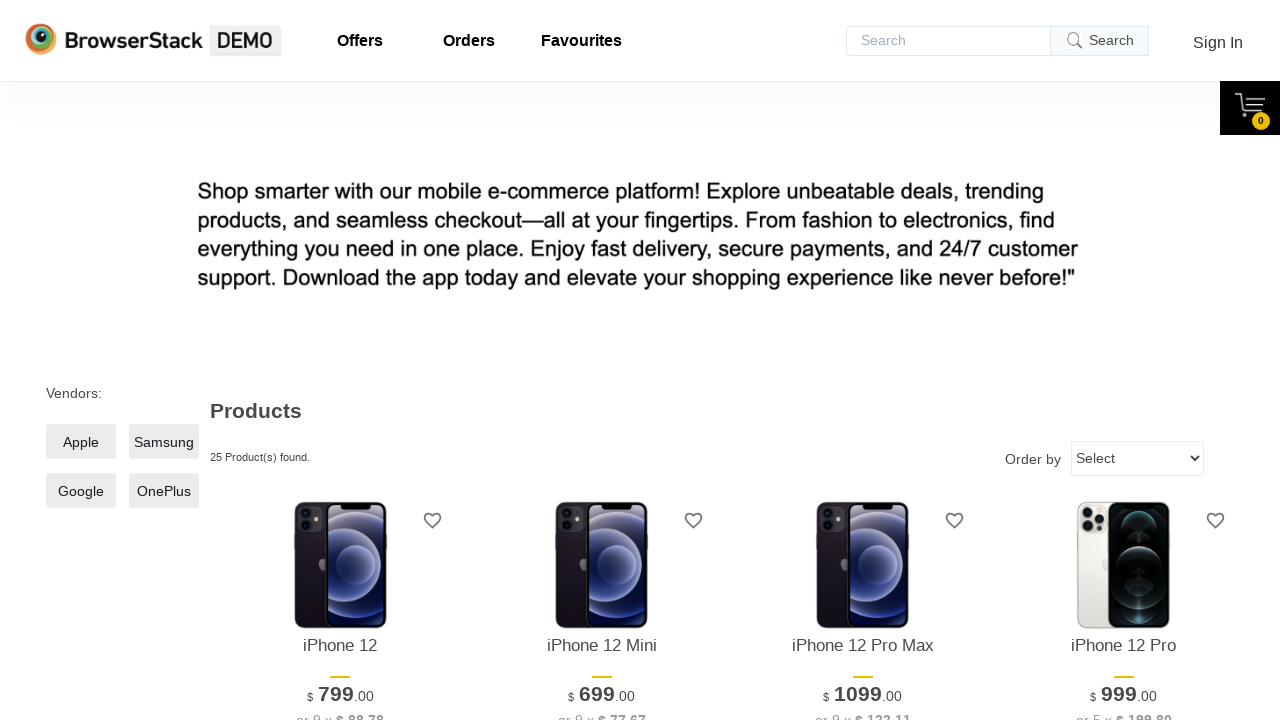

Clicked 'Add to cart' button for iPhone 12 at (340, 361) on xpath=//*[@id="1"]/div[4]
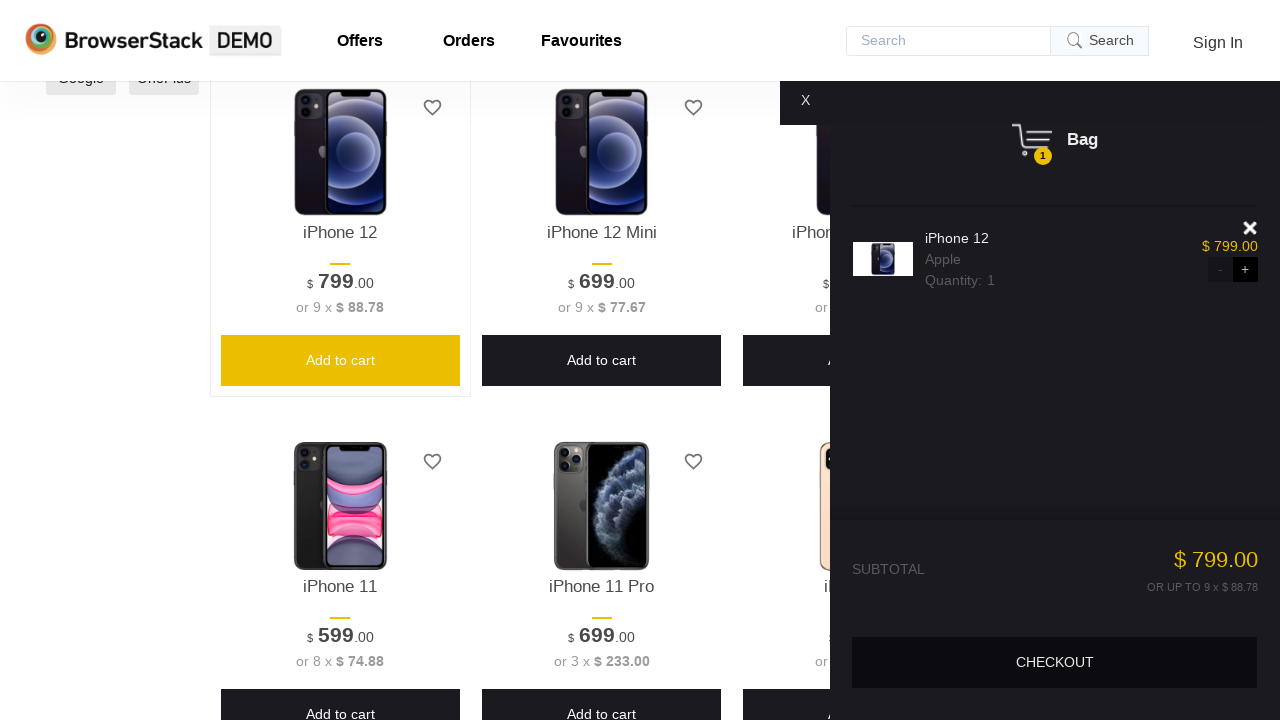

Cart pane became visible
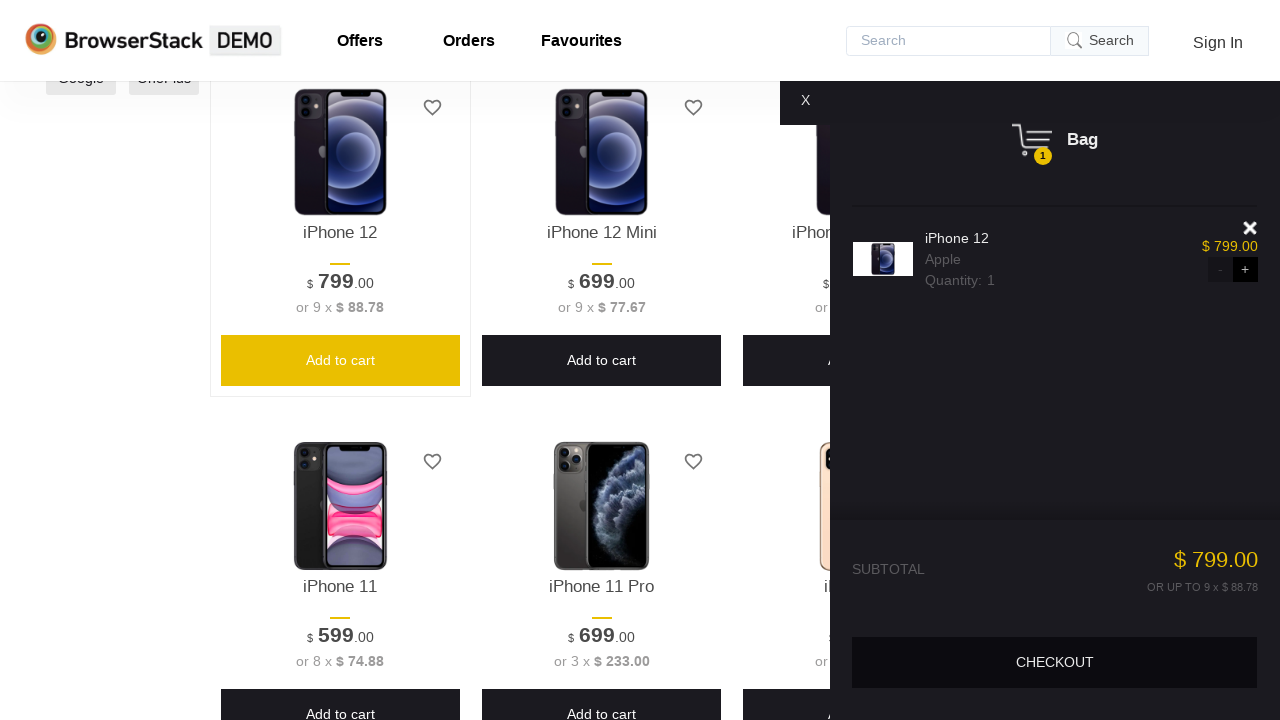

Located product in cart pane
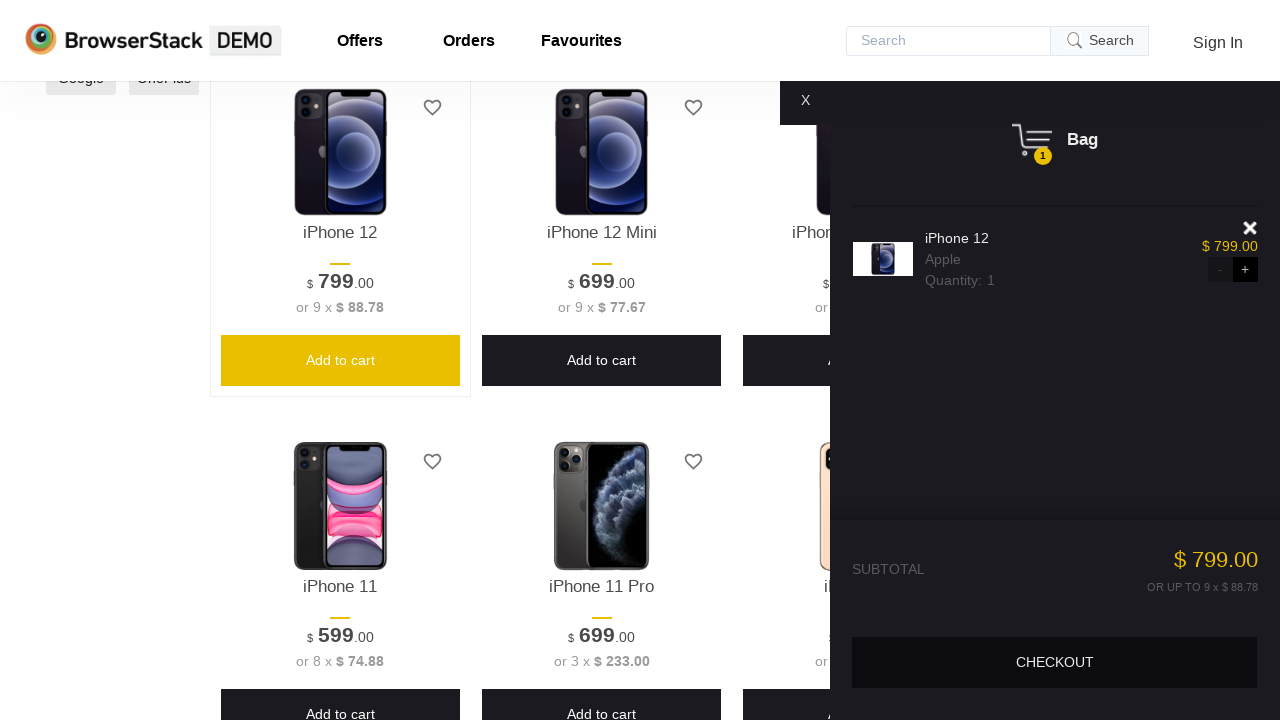

Retrieved product name from cart: iPhone 12
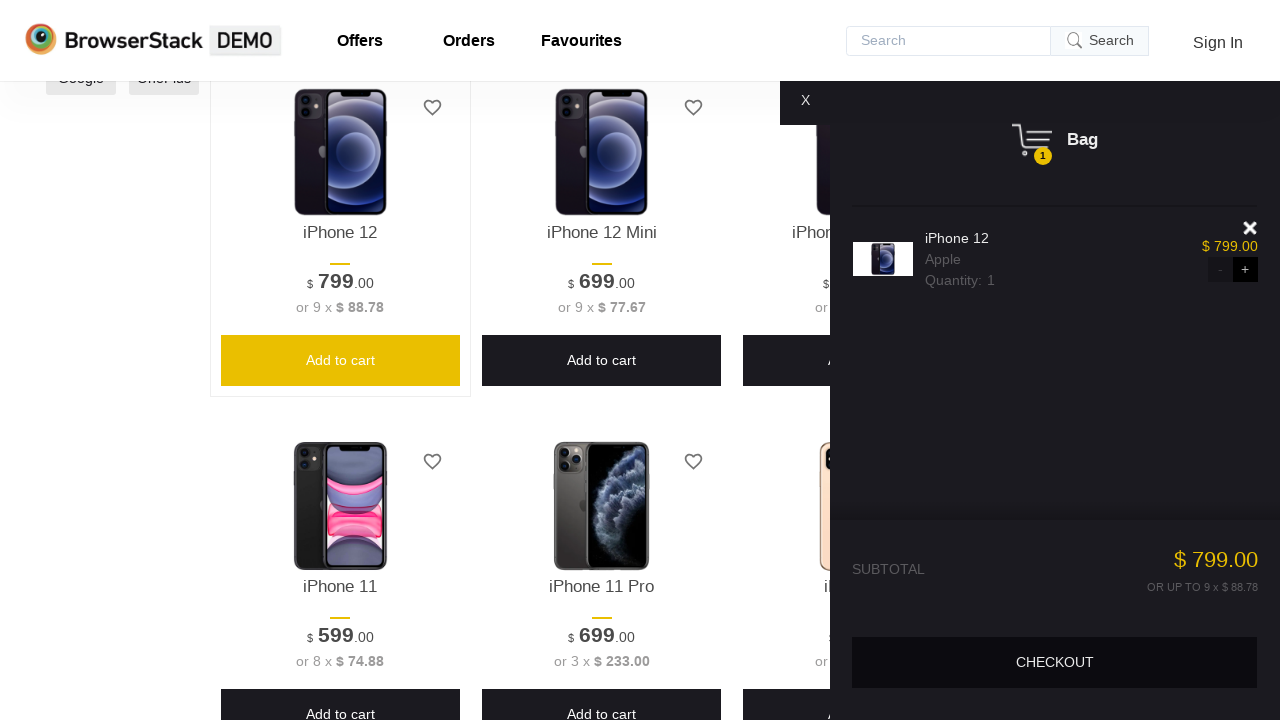

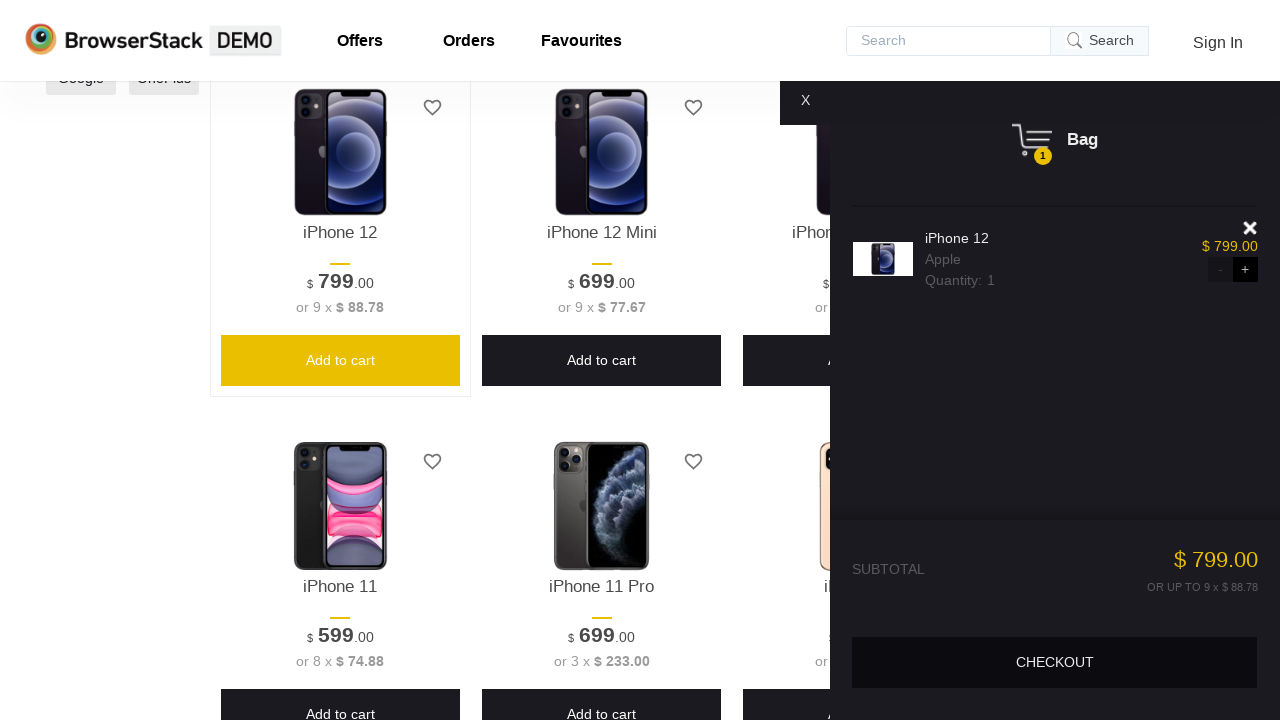